Tests an explicit wait scenario where the user must wait for a price to change to $100, then click a book button, calculate an answer based on a displayed value using a mathematical formula, and submit the result.

Starting URL: https://suninjuly.github.io/explicit_wait2.html

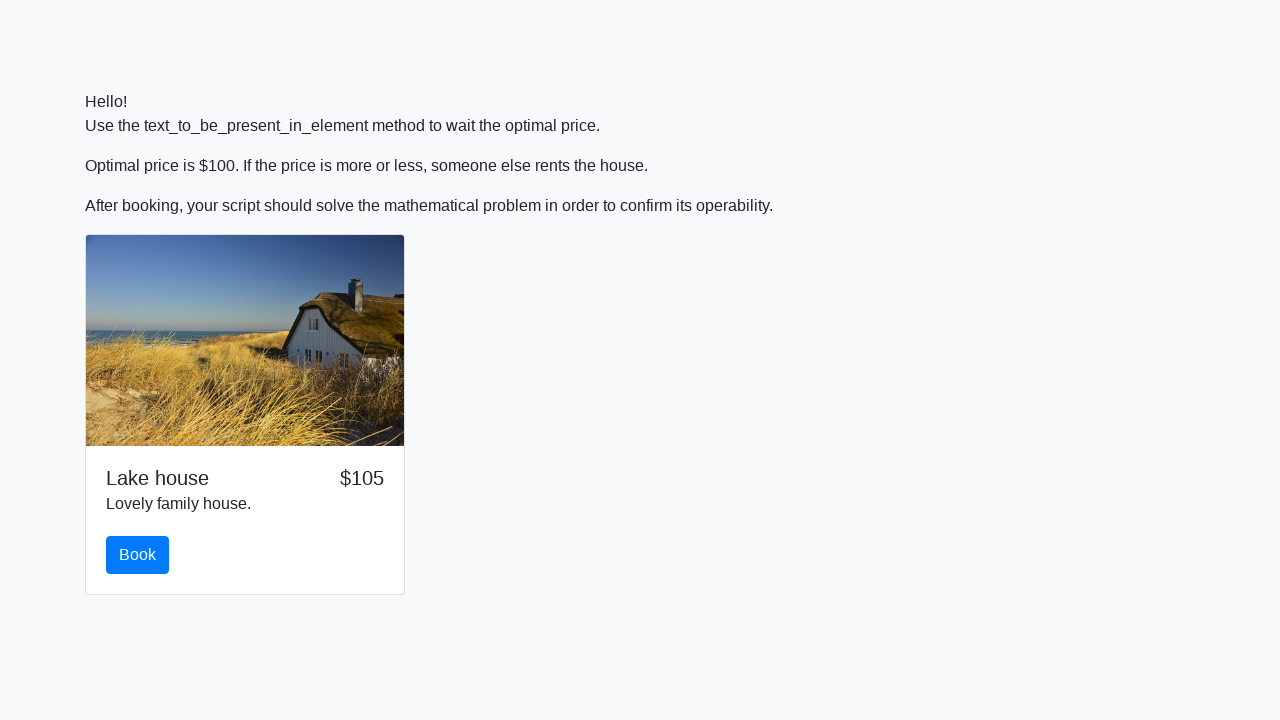

Waited for price to change to $100
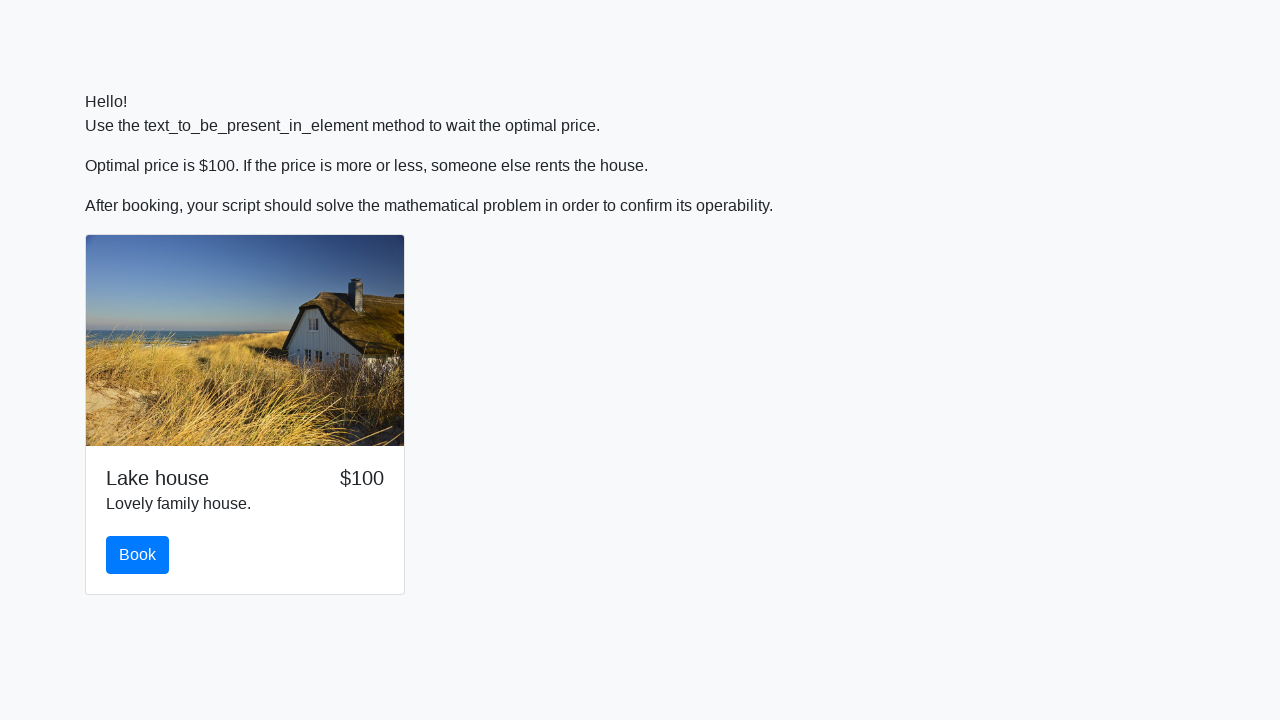

Clicked the book button at (138, 555) on #book
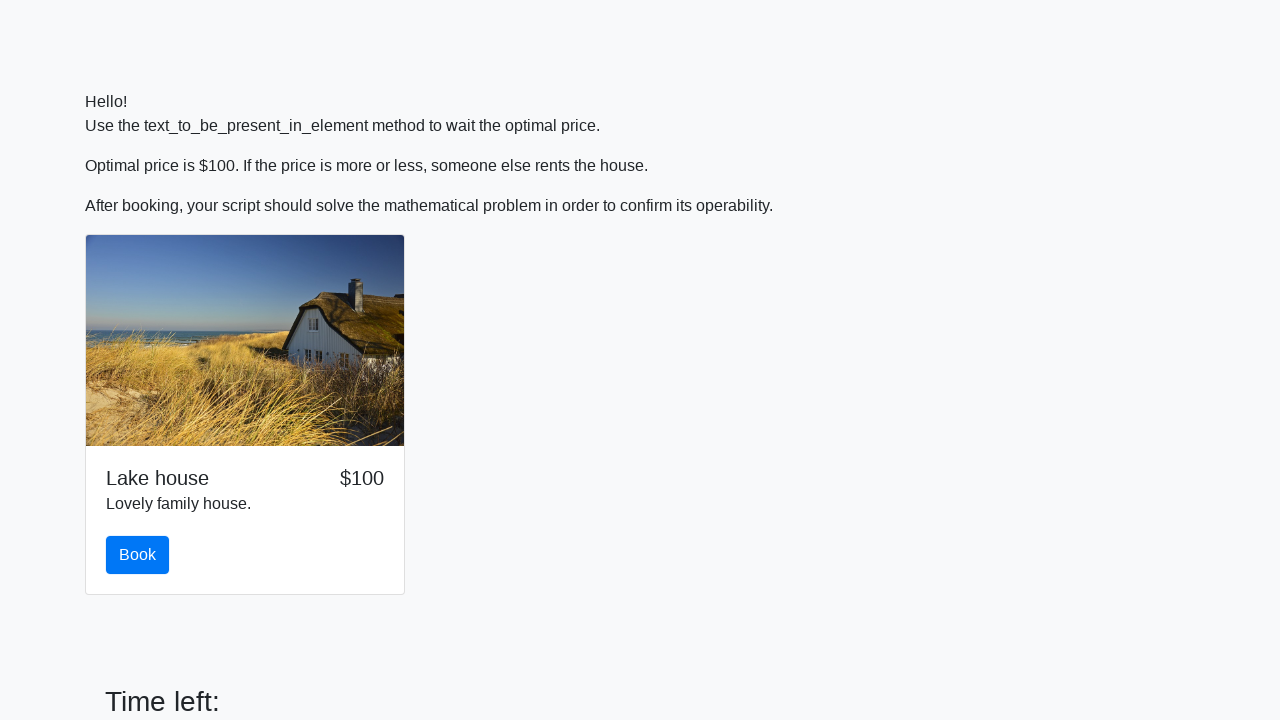

Retrieved input value for calculation: 309
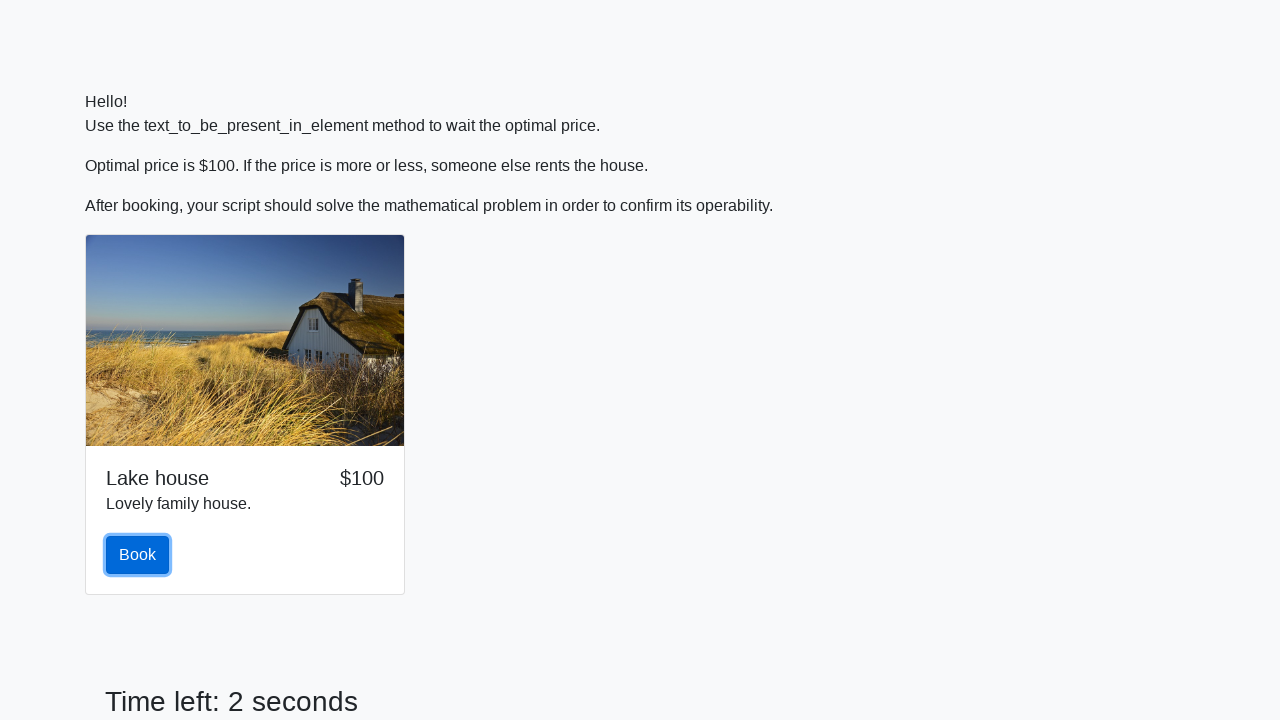

Calculated answer using formula: 2.381545661479836
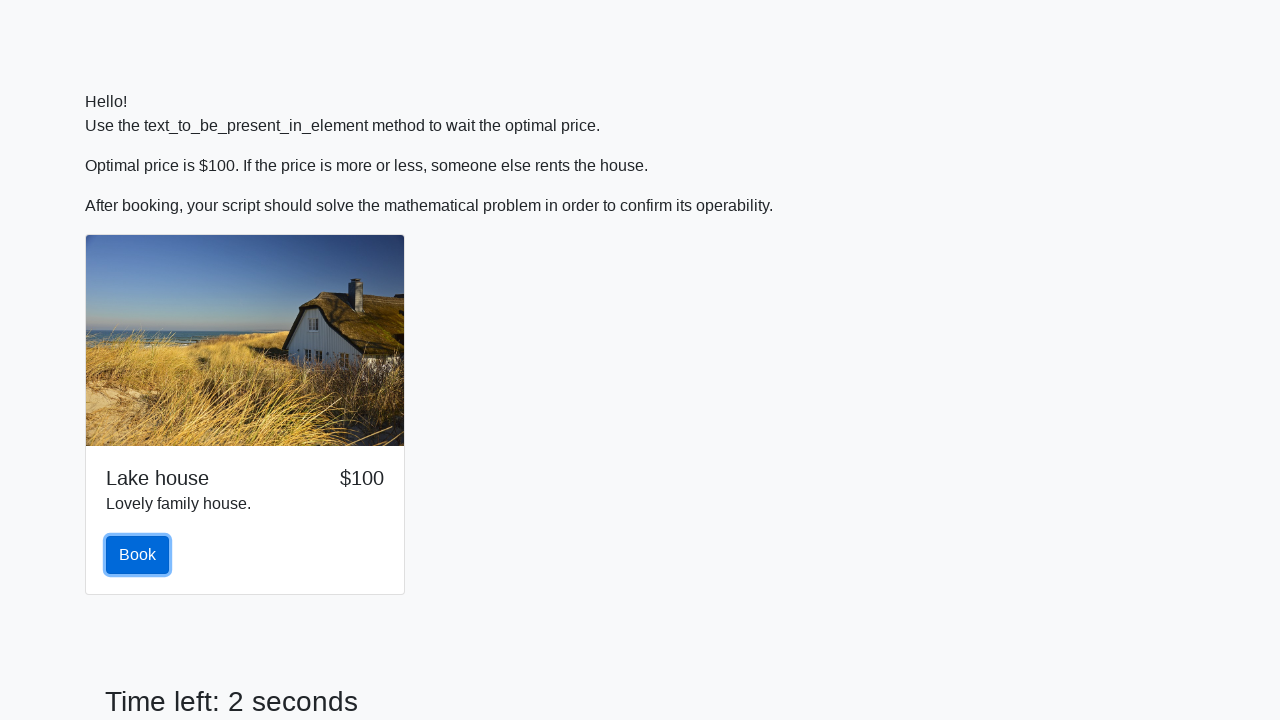

Filled answer field with calculated value: 2.381545661479836 on #answer
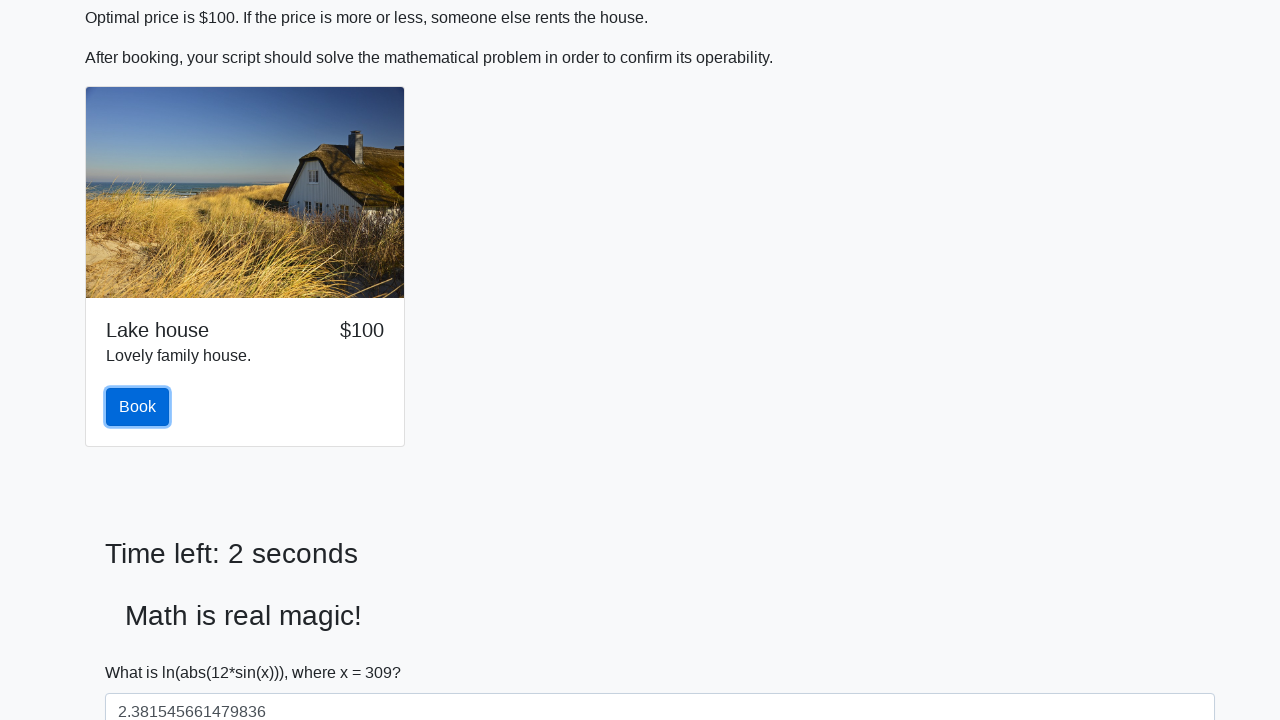

Clicked the solve/submit button at (143, 651) on #solve
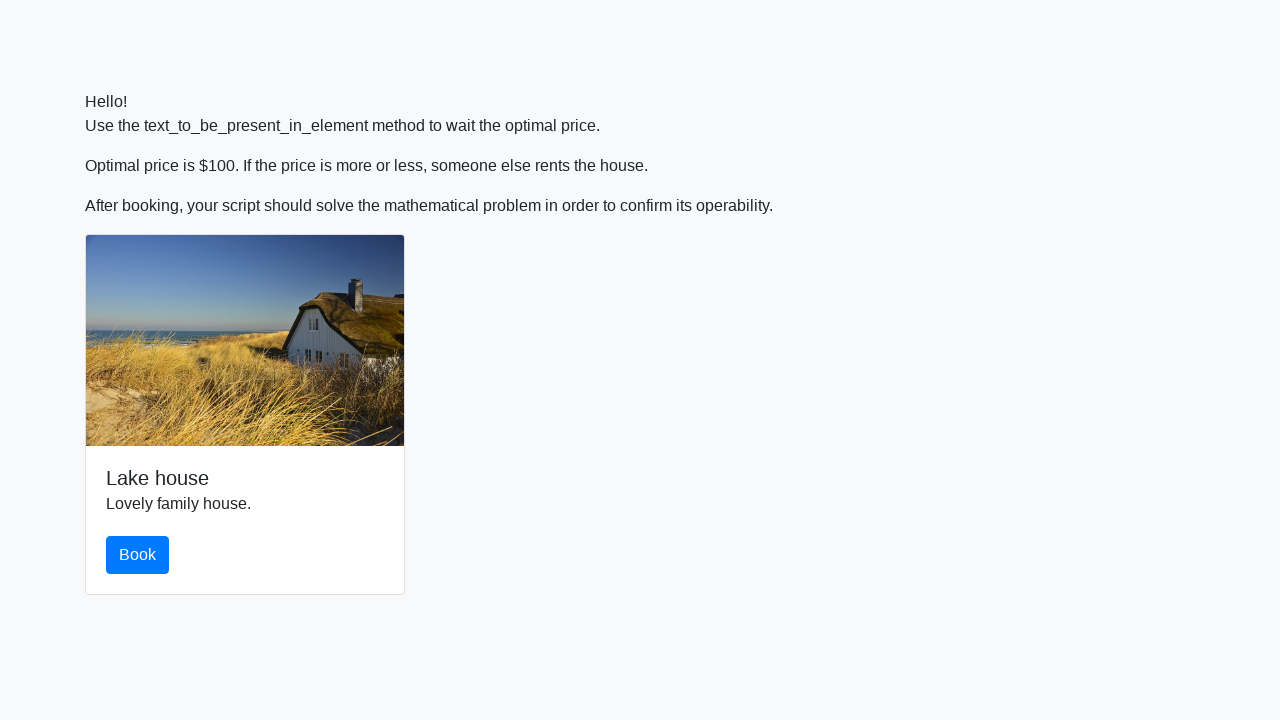

Accepted the alert dialog
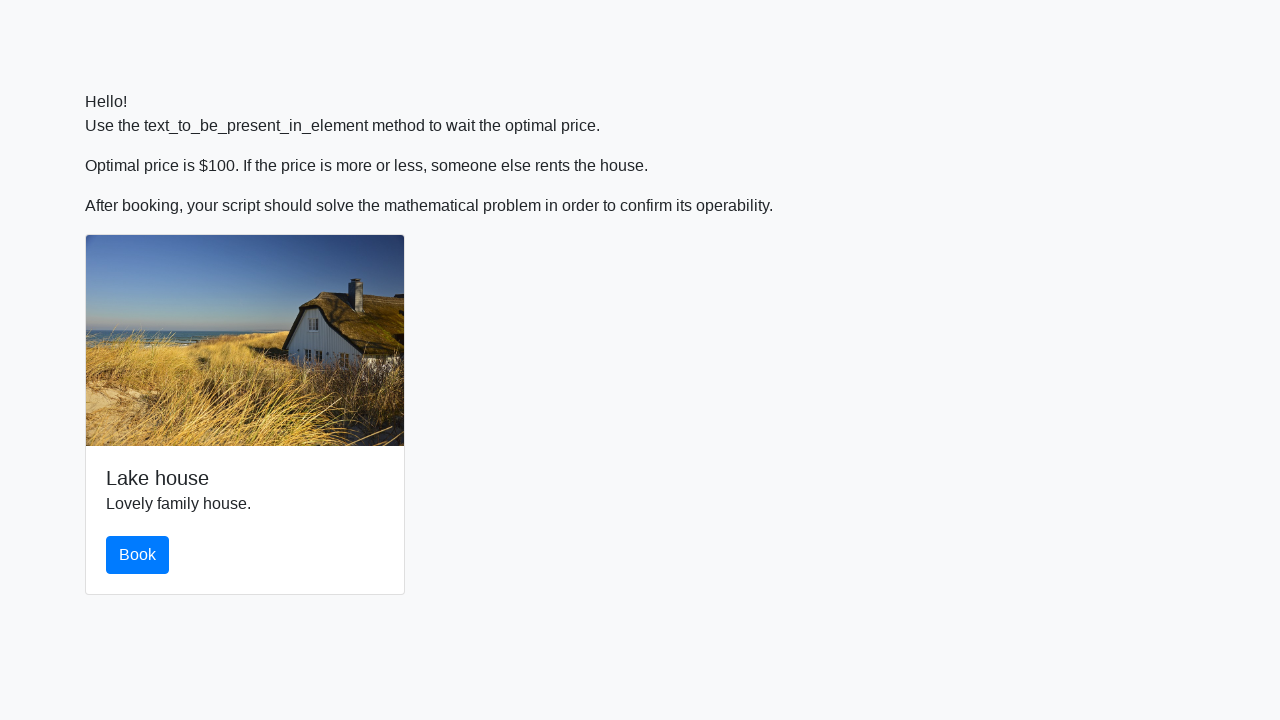

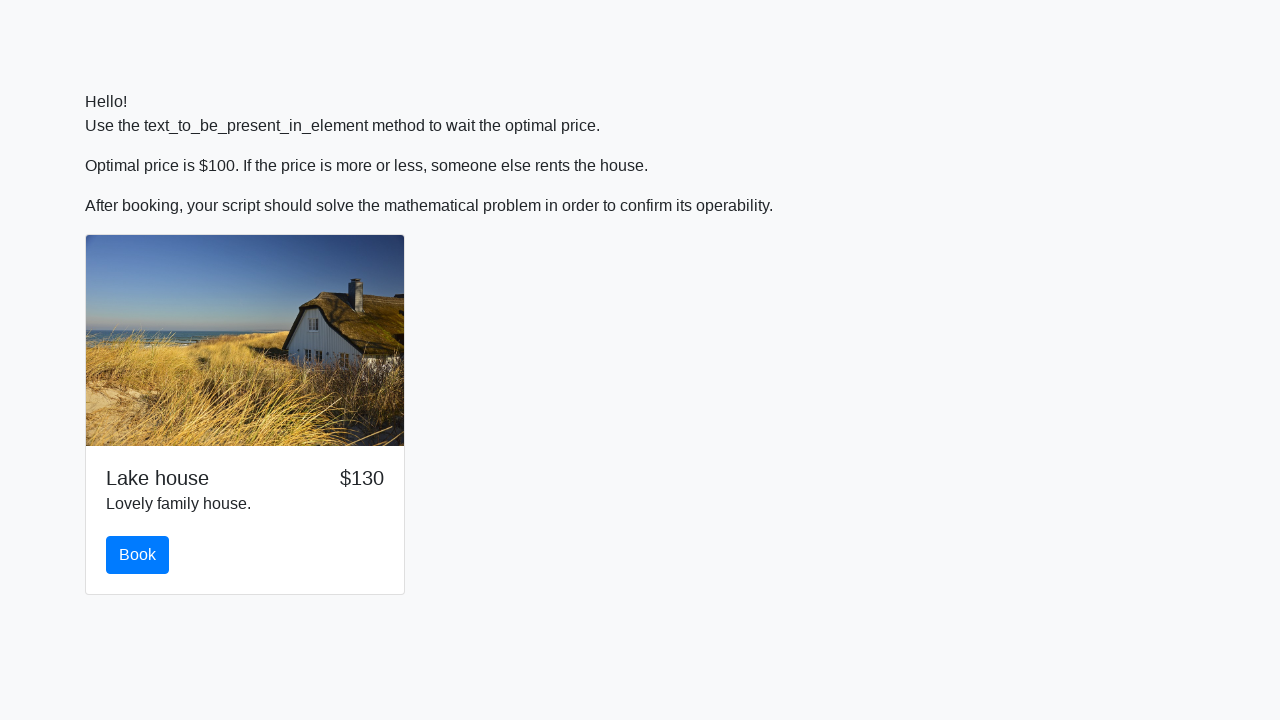